Opens the WP Sport website and waits for the page to load

Starting URL: http://sport.wp.pl/?ticaid=114bc0

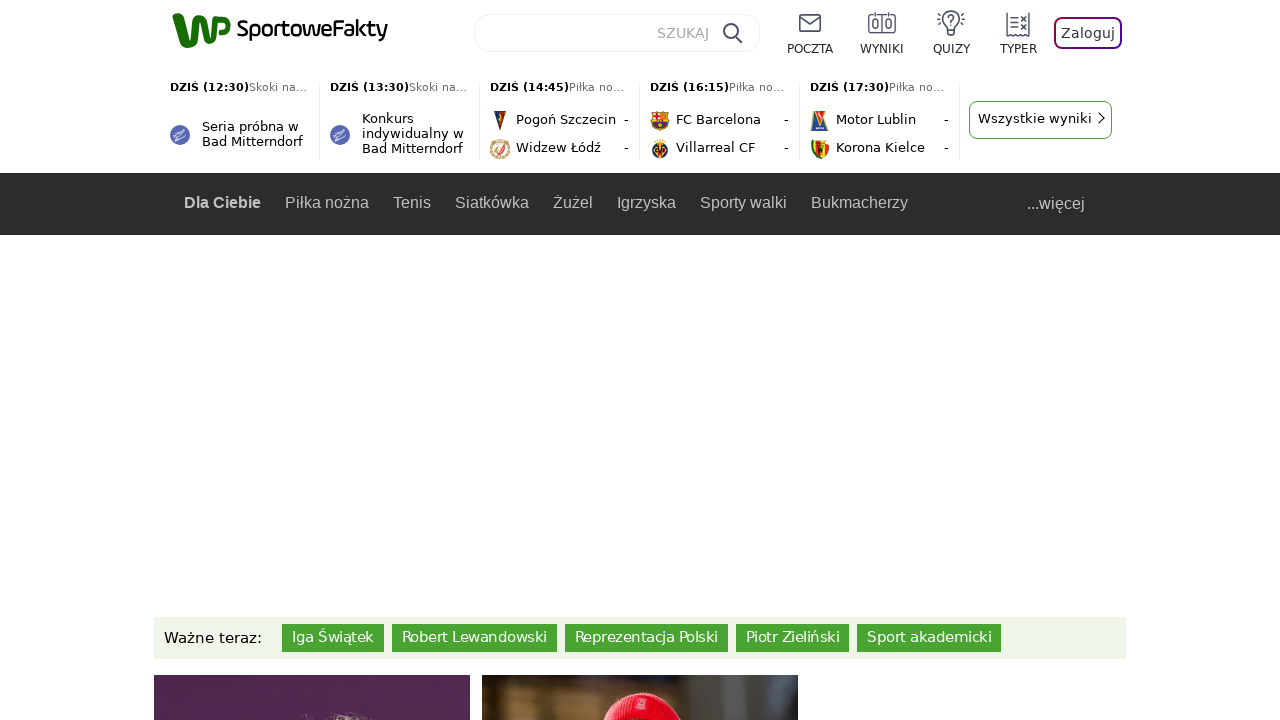

WP Sport website page loaded (domcontentloaded state reached)
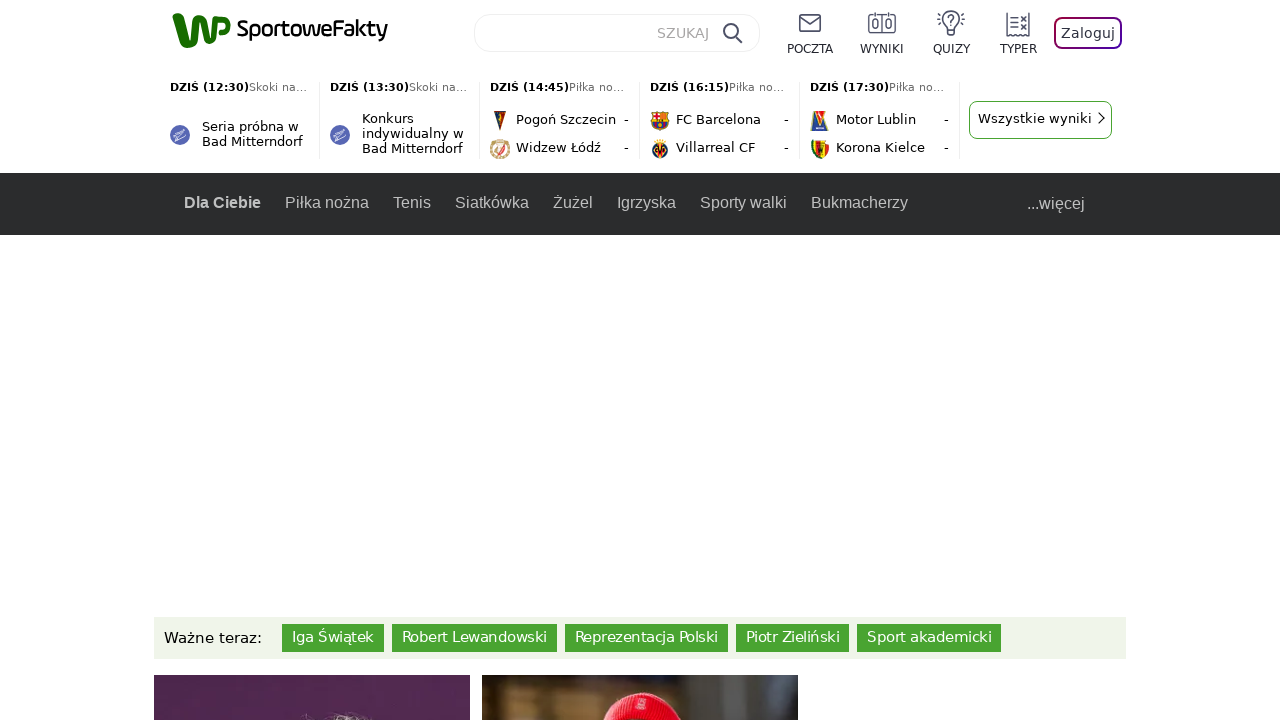

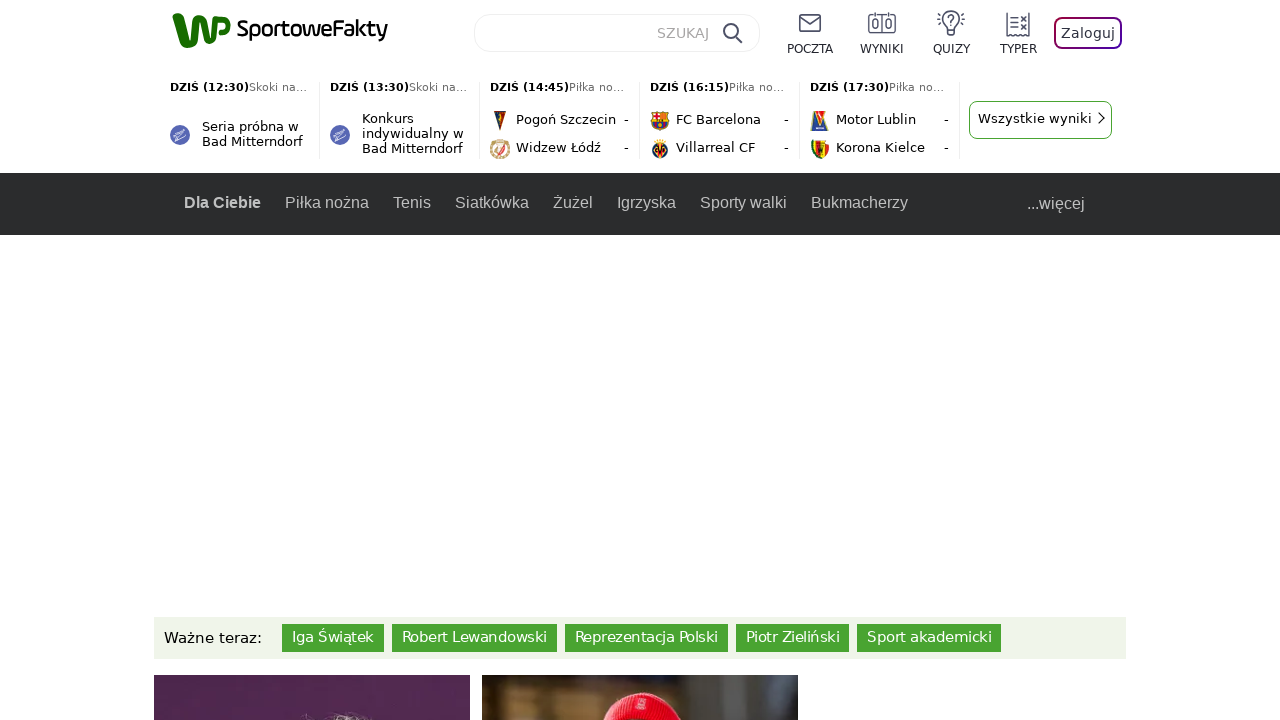